Tests drag and drop functionality using click and hold with offset coordinates to move a draggable element

Starting URL: https://jqueryui.com/droppable/

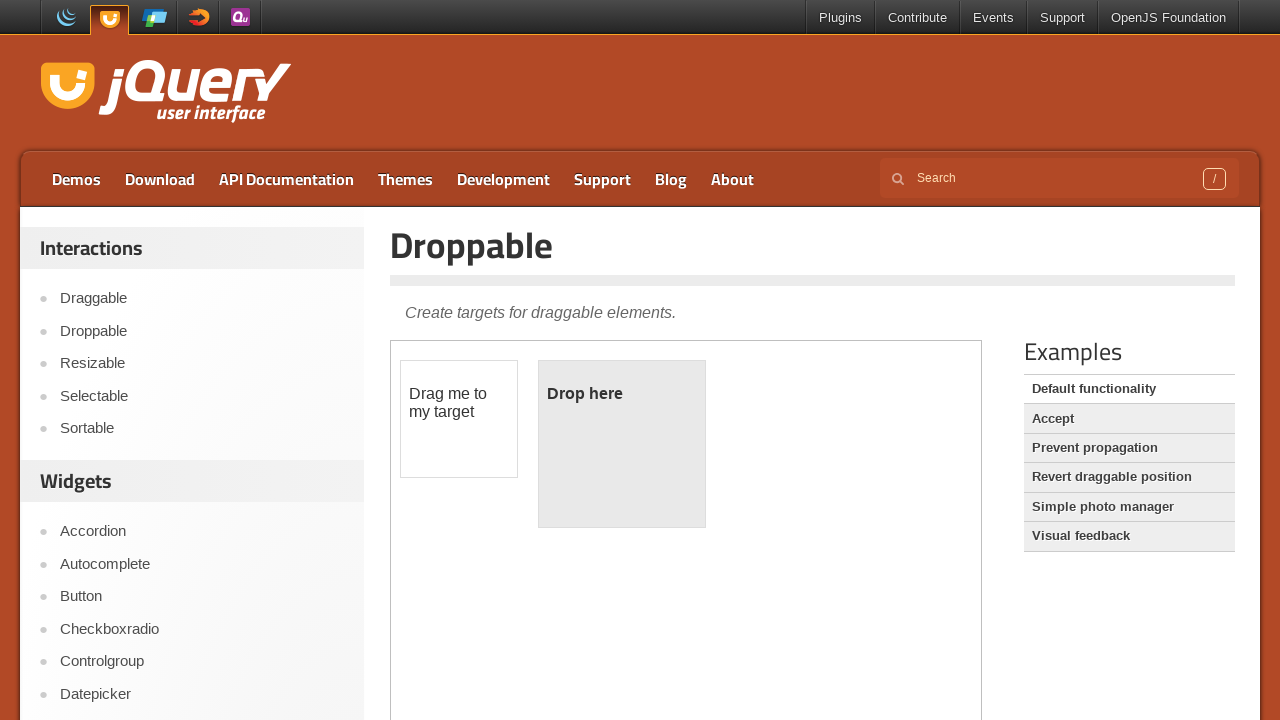

Located draggable element within iframe
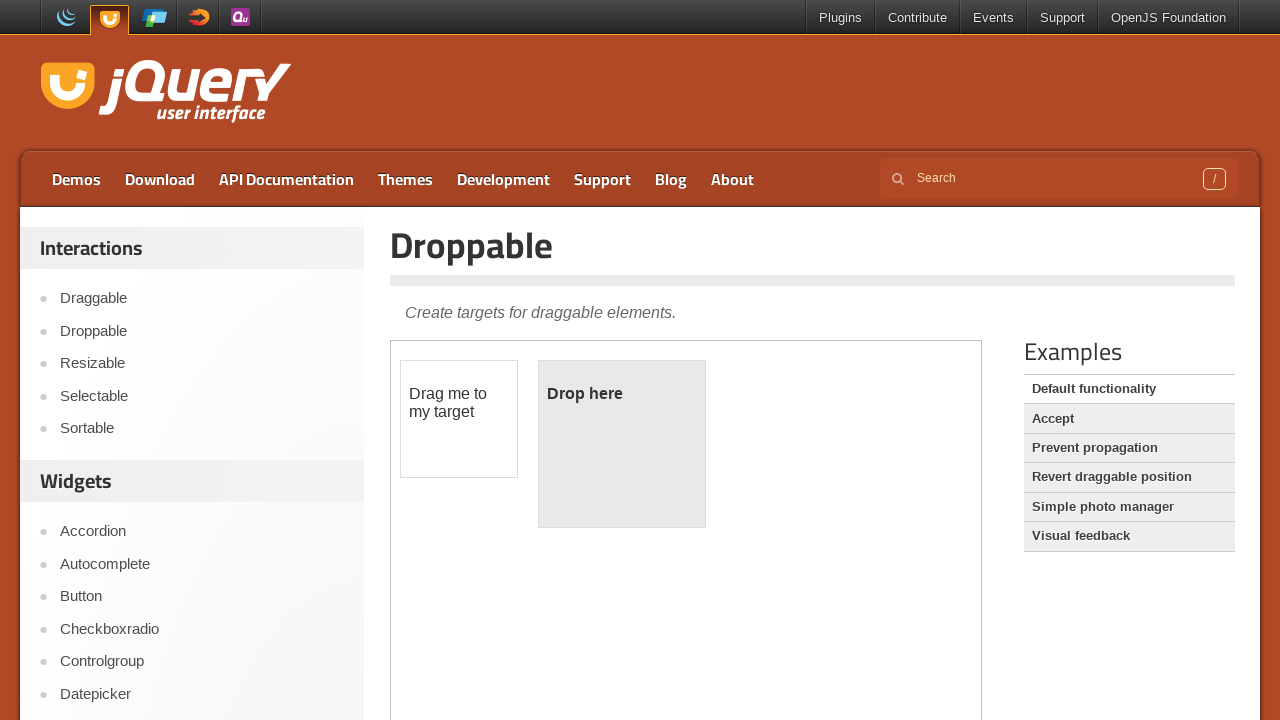

Retrieved bounding box of draggable element
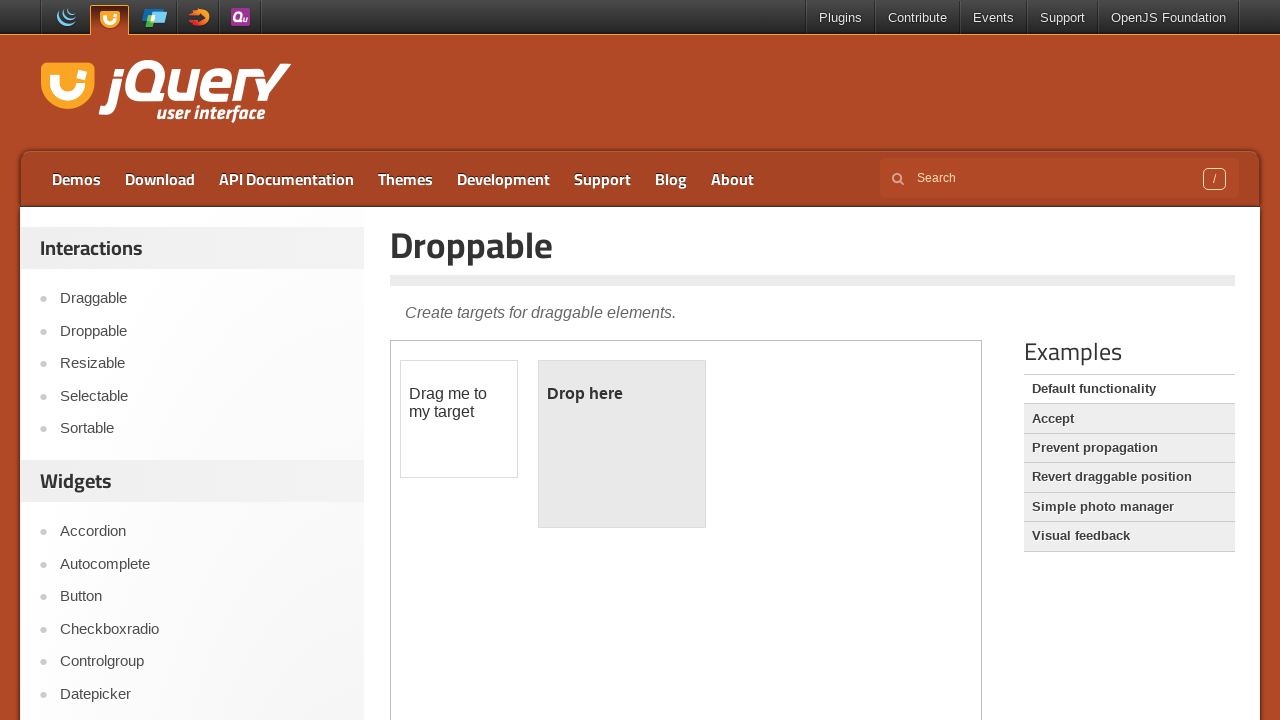

Moved mouse to center of draggable element at (459, 419)
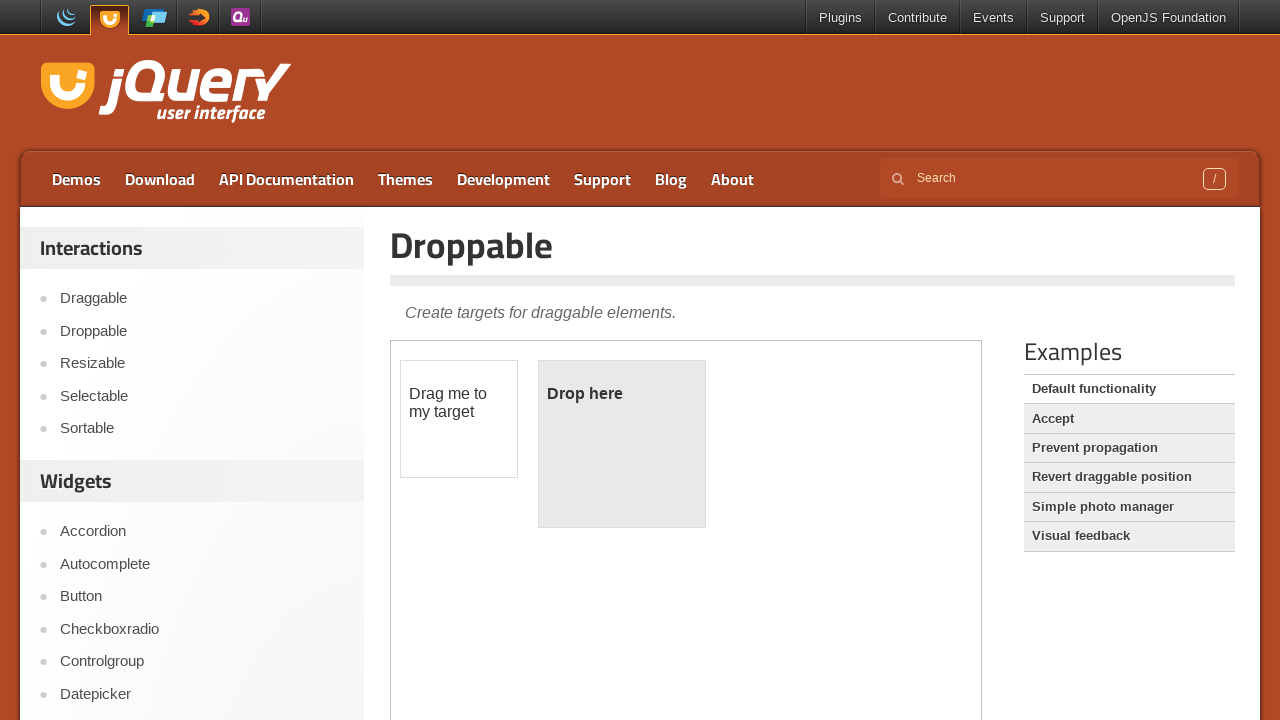

Pressed and held mouse button on draggable element at (459, 419)
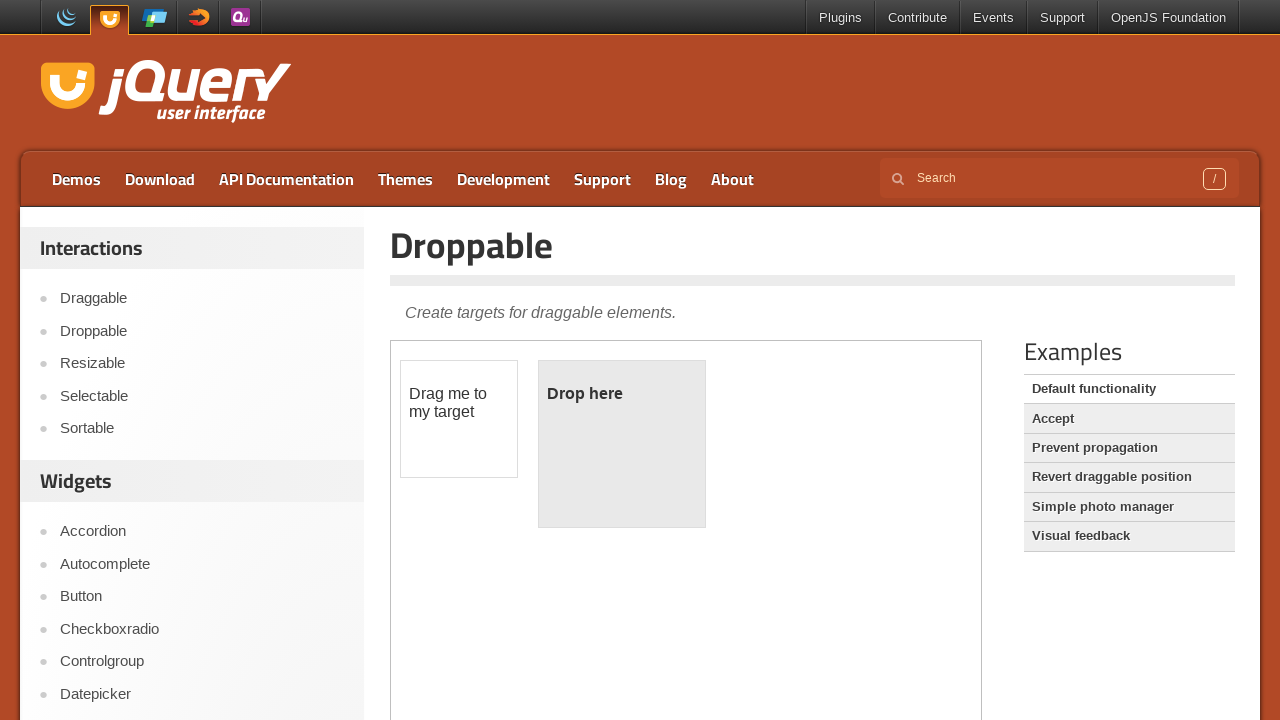

Dragged element by offset (160, 30) pixels at (619, 449)
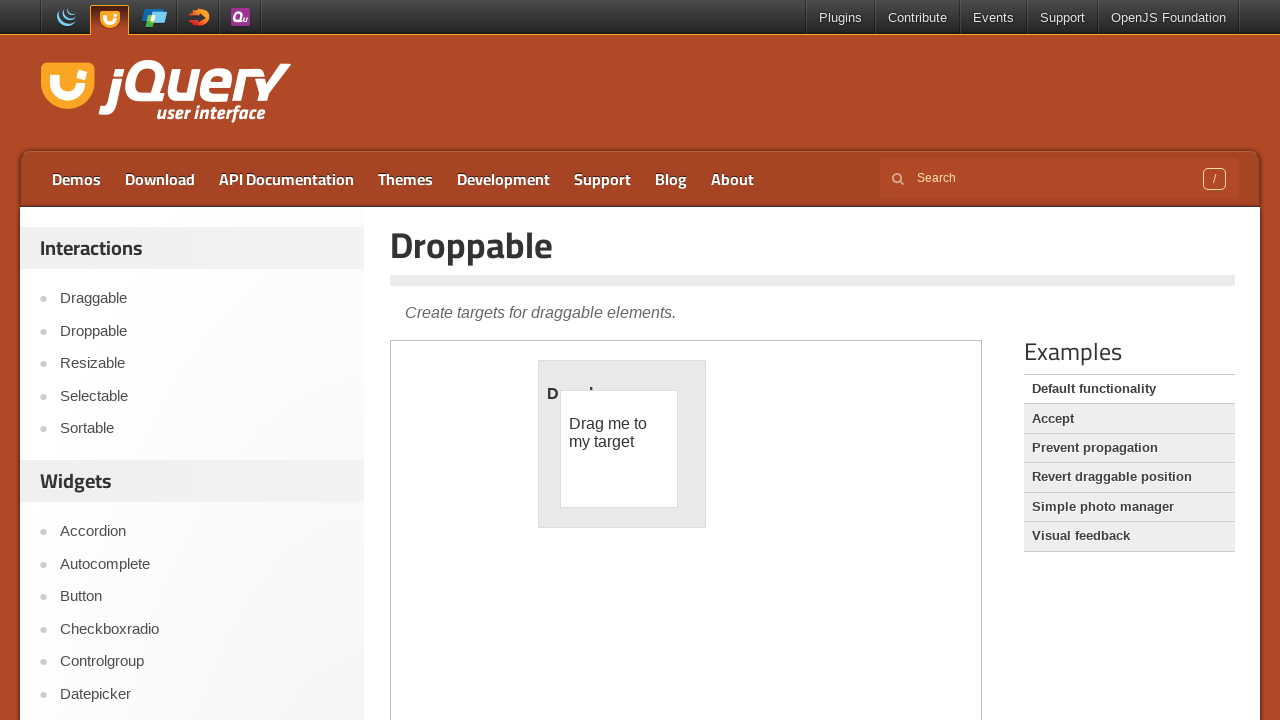

Released mouse button to complete drag and drop operation at (619, 449)
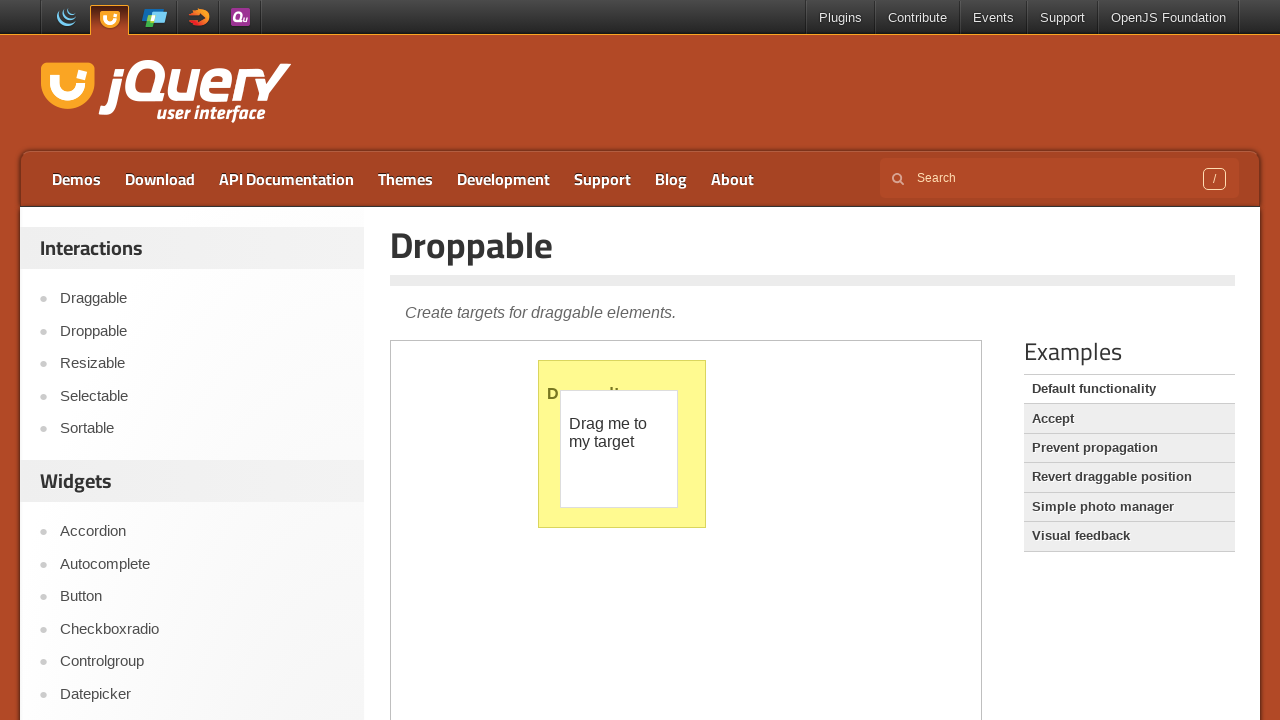

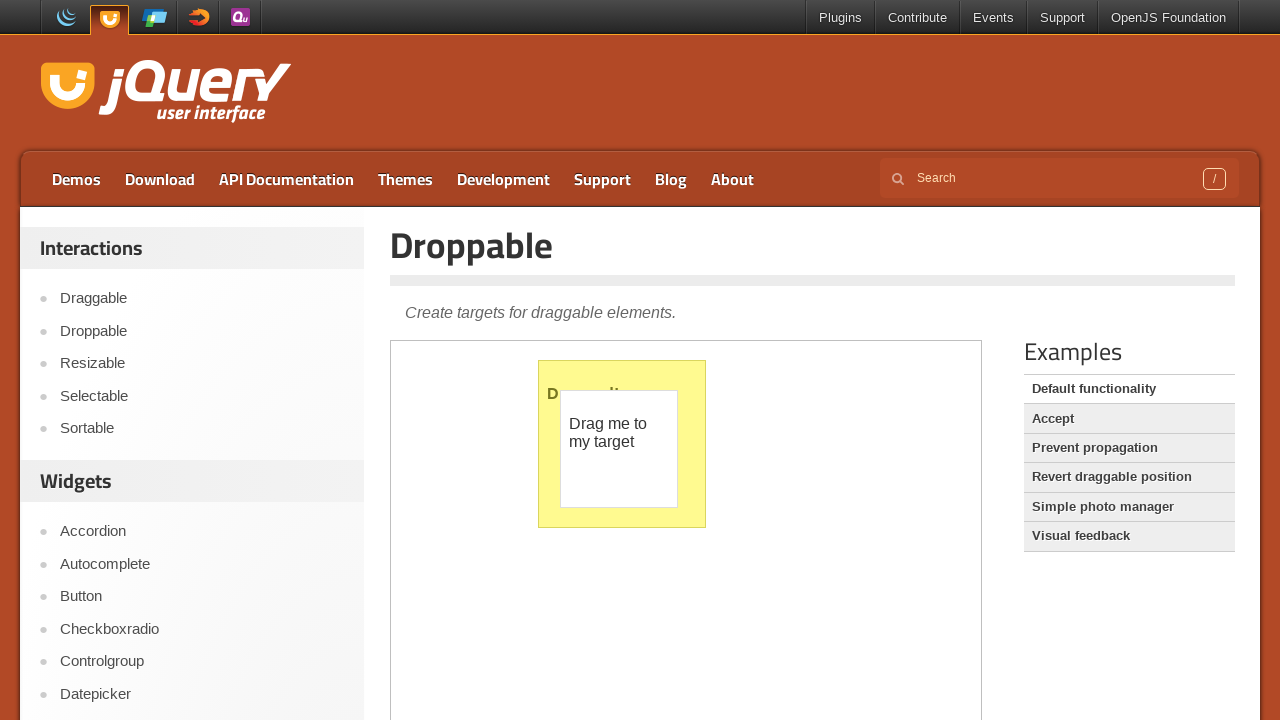